Fills out a backend form with first name, last name, email, and date of birth fields on a training website

Starting URL: https://www.techglobal-training.com/backend

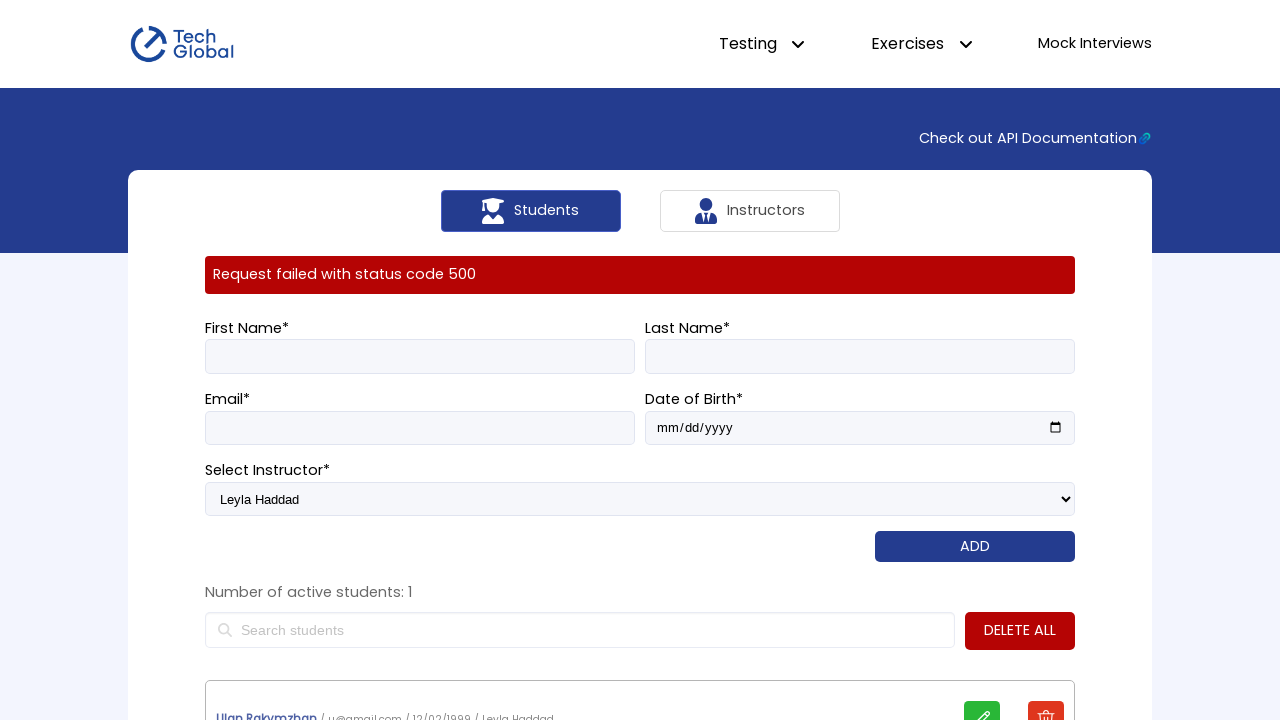

Filled first name field with 'Adam' on input[name="FIRST_NAME"]
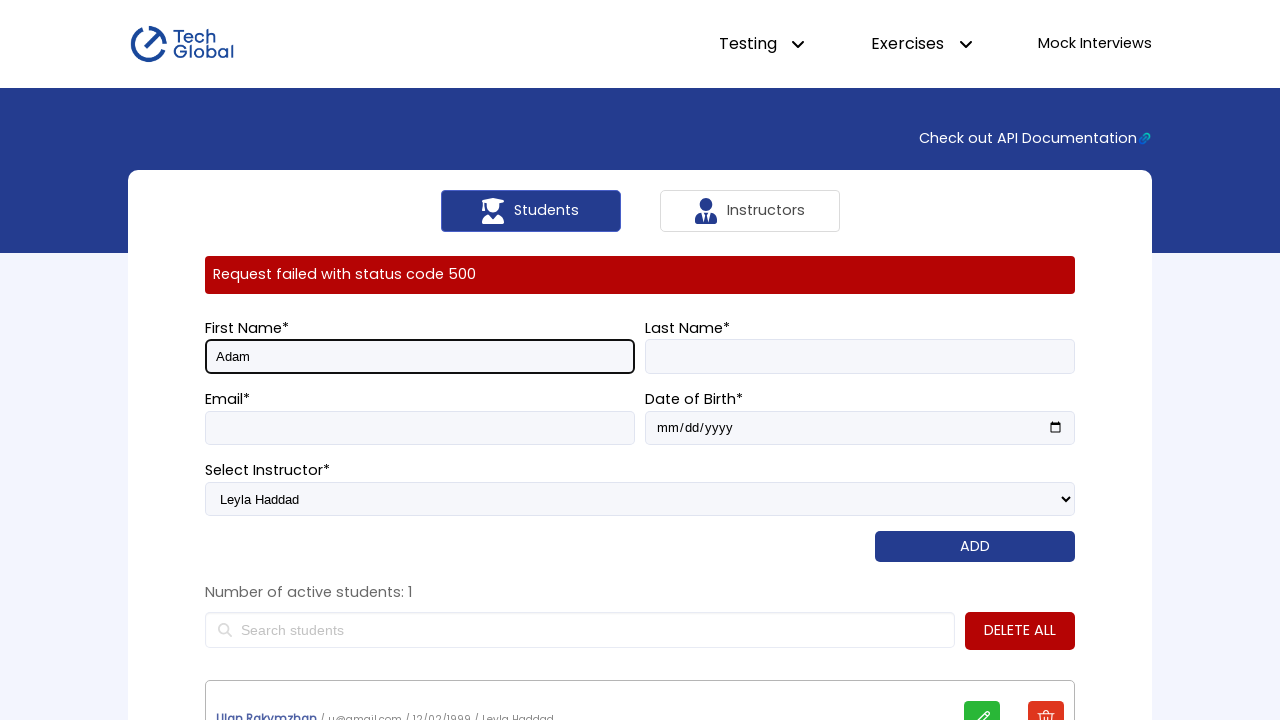

Filled last name field with 'Smith' on input[name="LAST_NAME"]
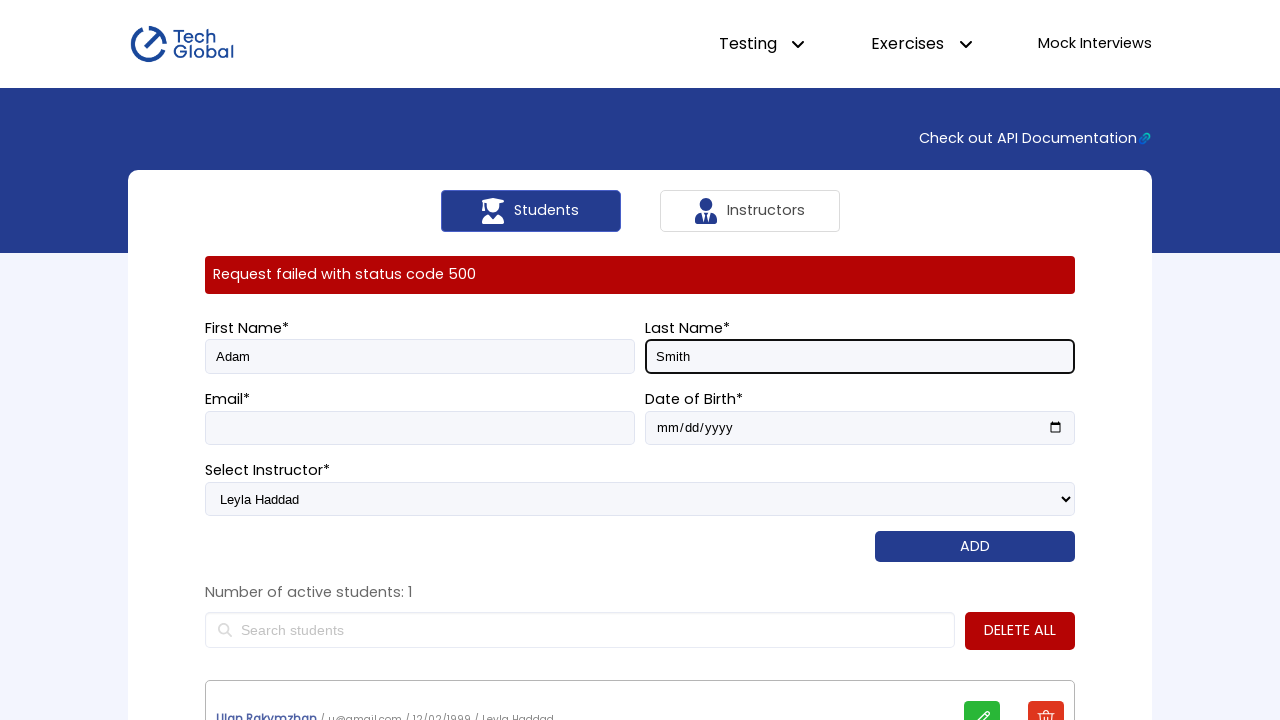

Filled email field with 'adam123@outlook.com' on input[name="EMAIL"]
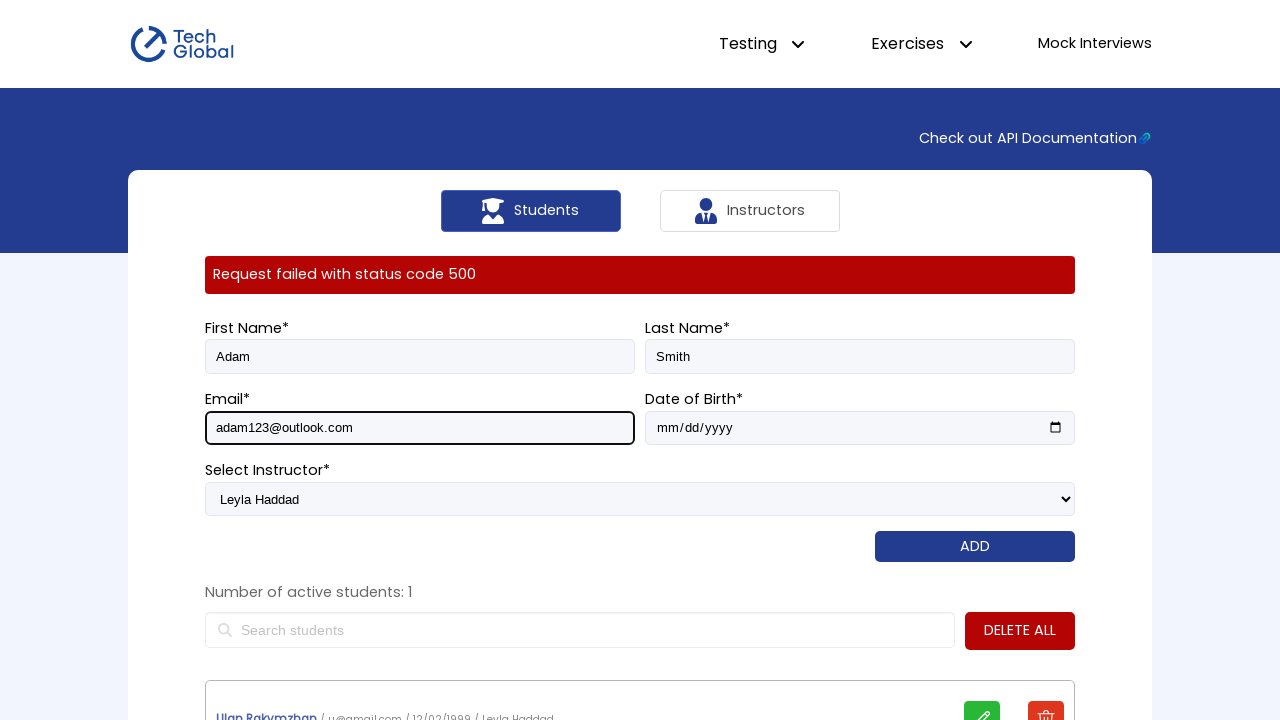

Filled date of birth field with '1950-10-10' on input[name="DOB"]
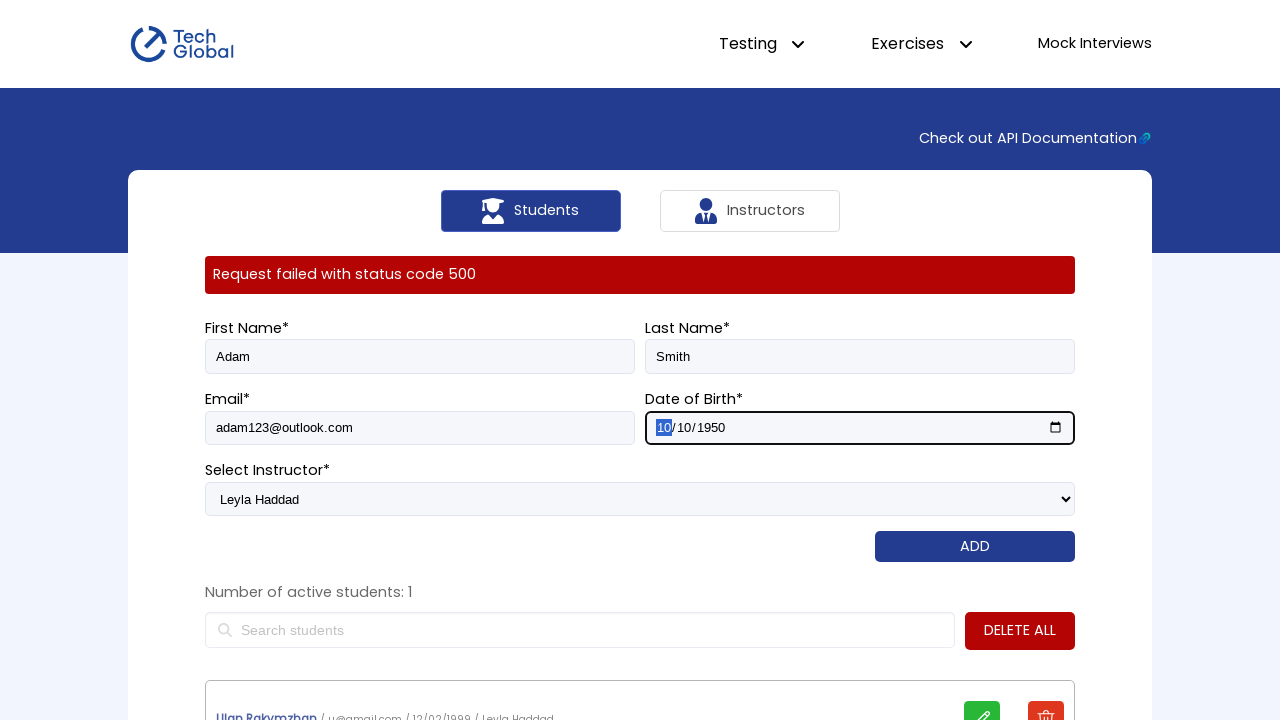

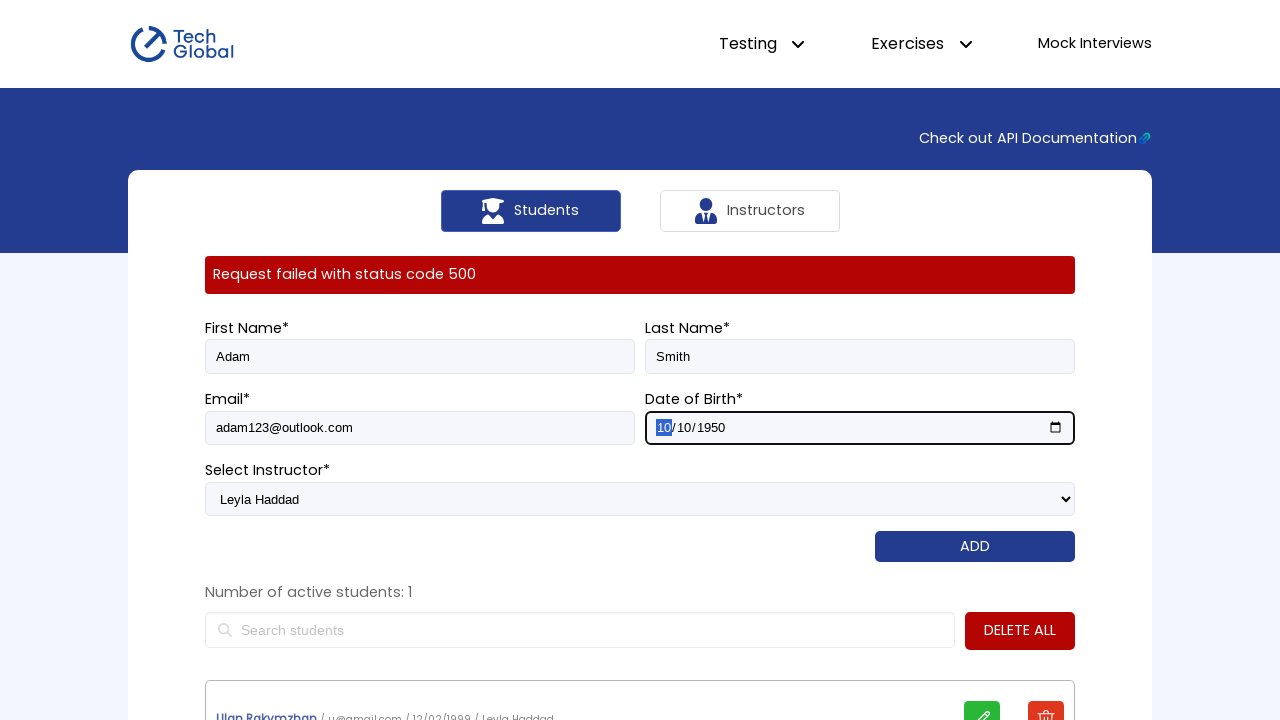